Tests the default state of form elements on a math page - verifies that 'peopleRule' radio button is selected by default, 'robotsRule' radio button is not selected, and the submit button is not disabled.

Starting URL: http://suninjuly.github.io/math.html

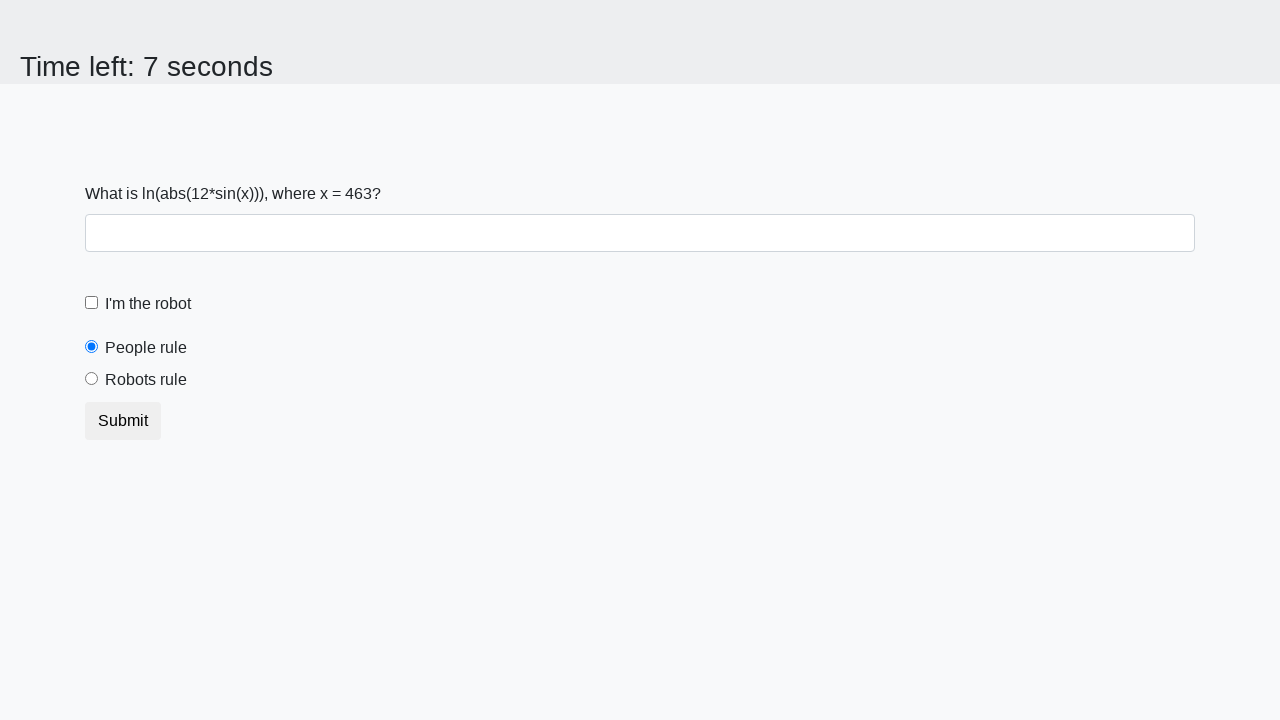

Navigated to math.html page
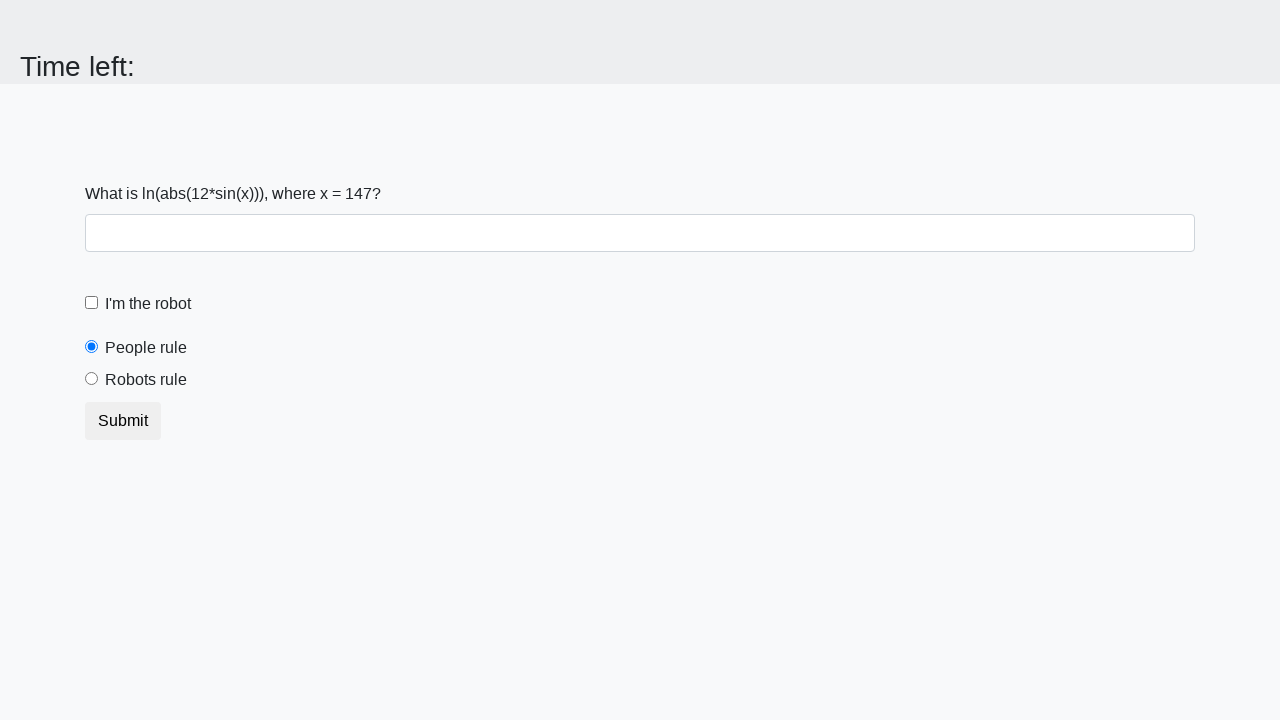

Located 'peopleRule' radio button
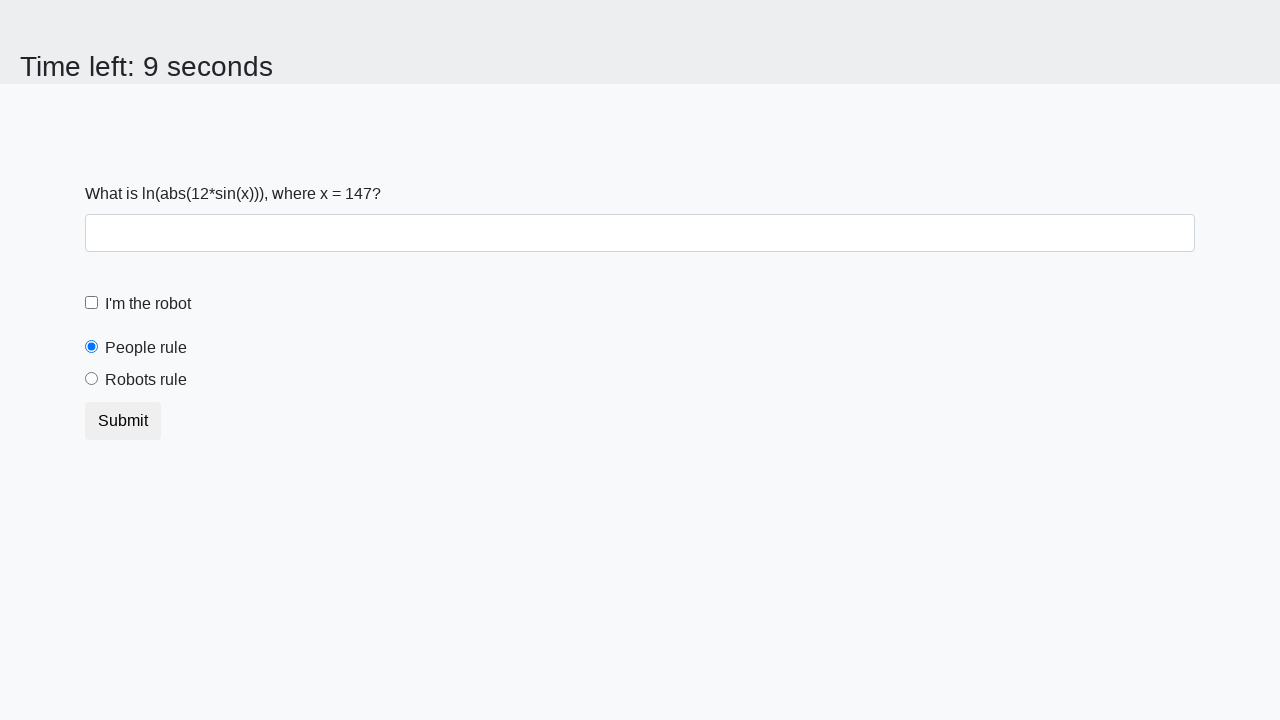

Verified 'peopleRule' radio button is checked by default
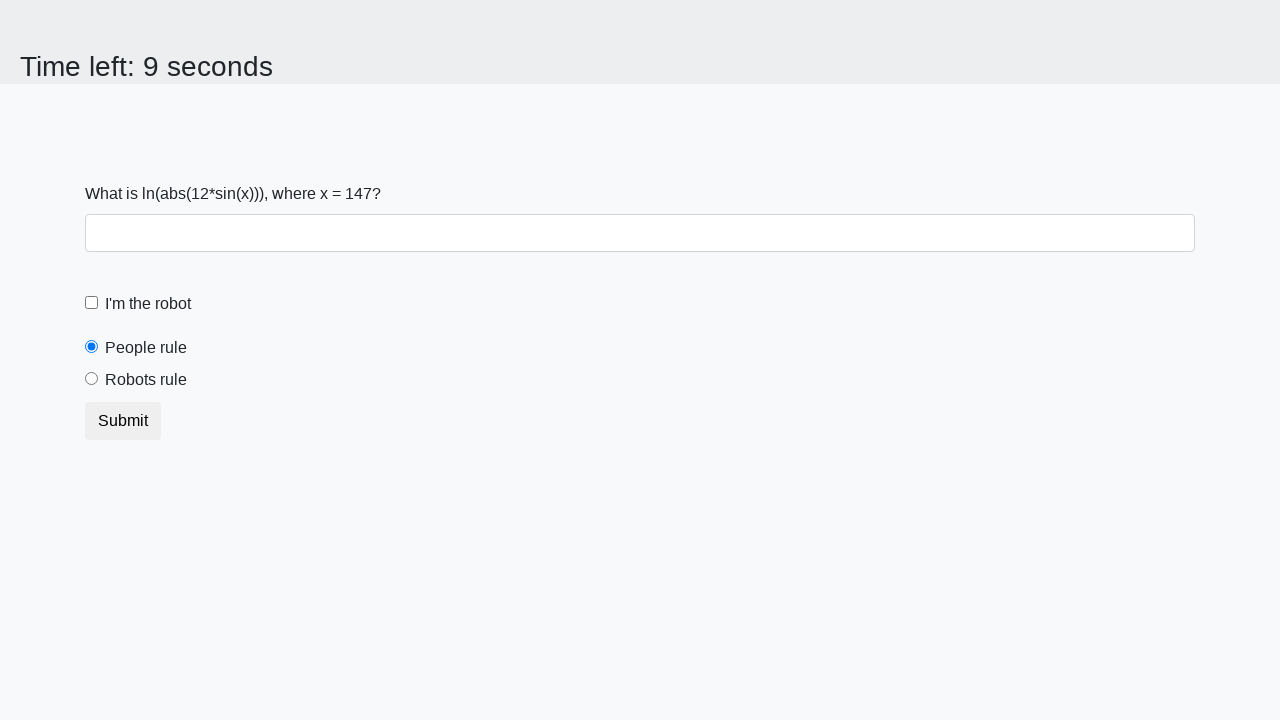

Located 'robotsRule' radio button
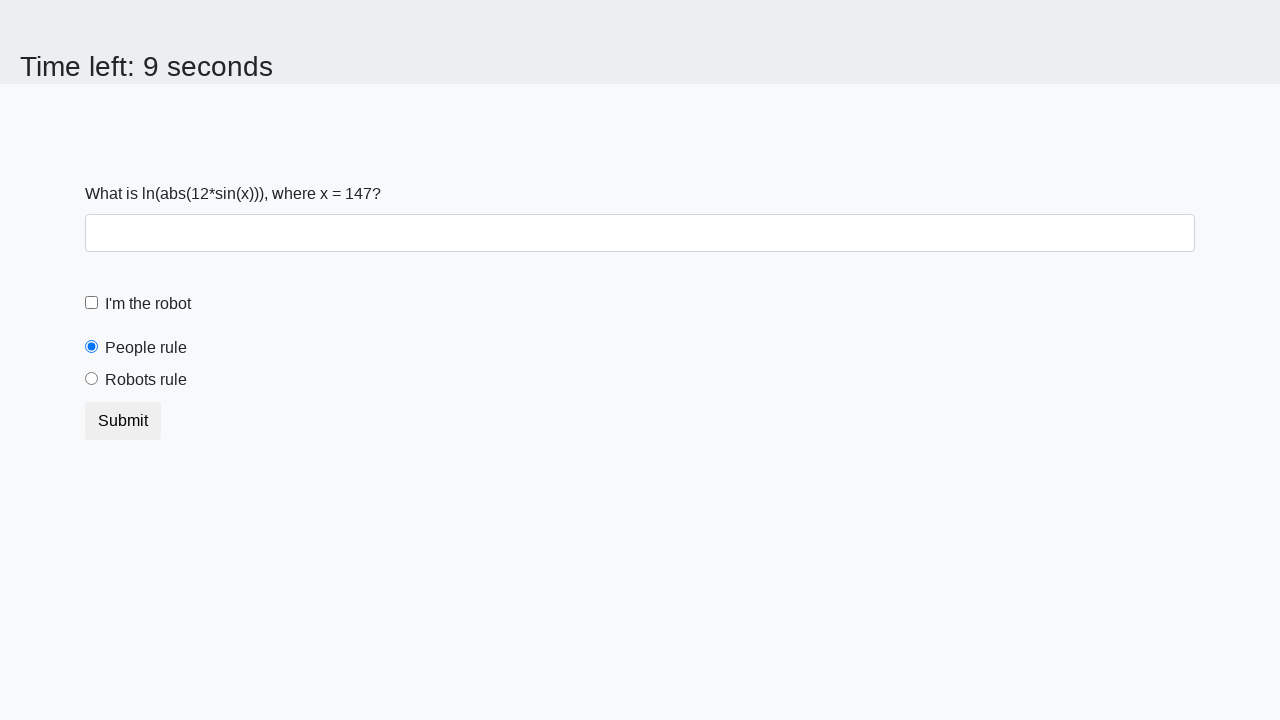

Verified 'robotsRule' radio button is not checked
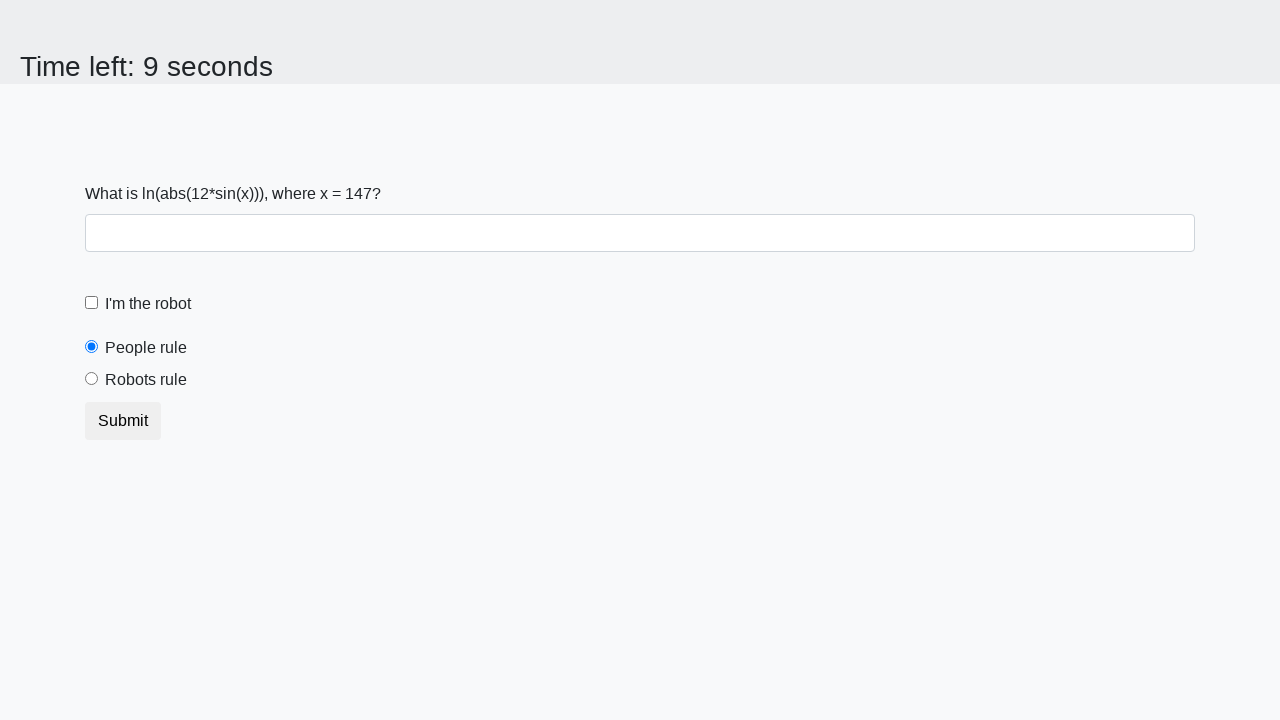

Located submit button
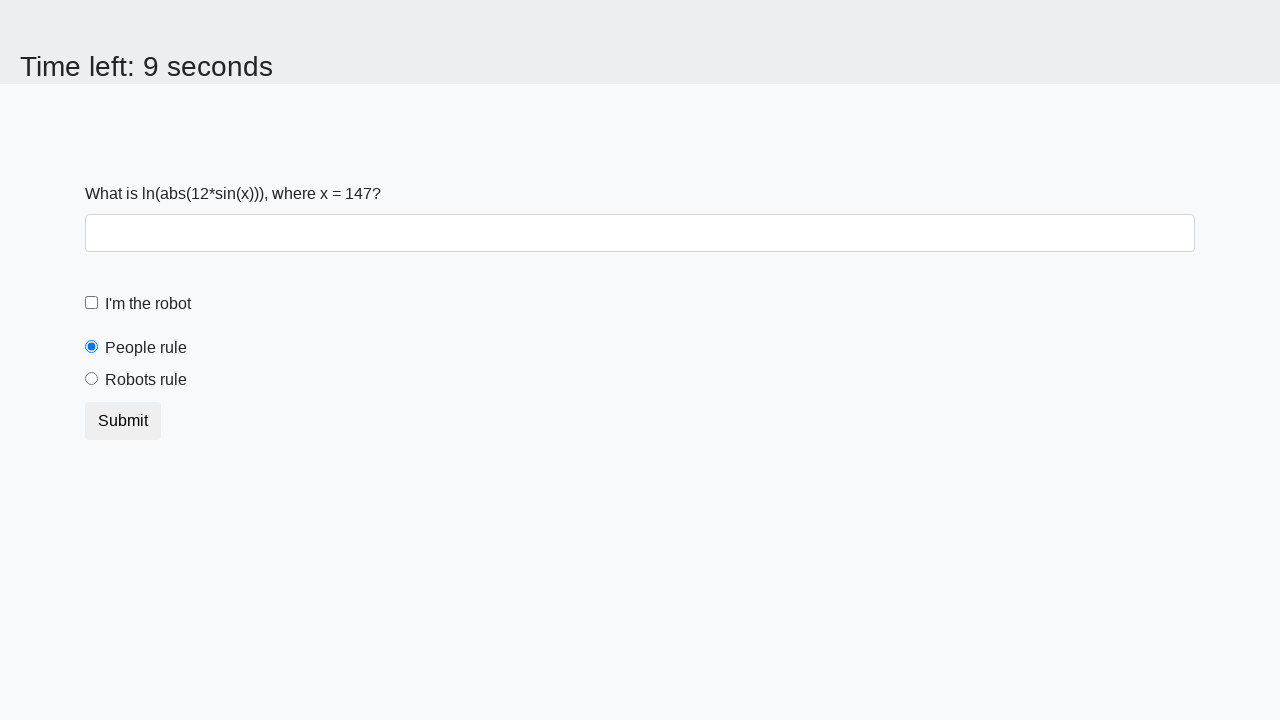

Verified submit button is enabled
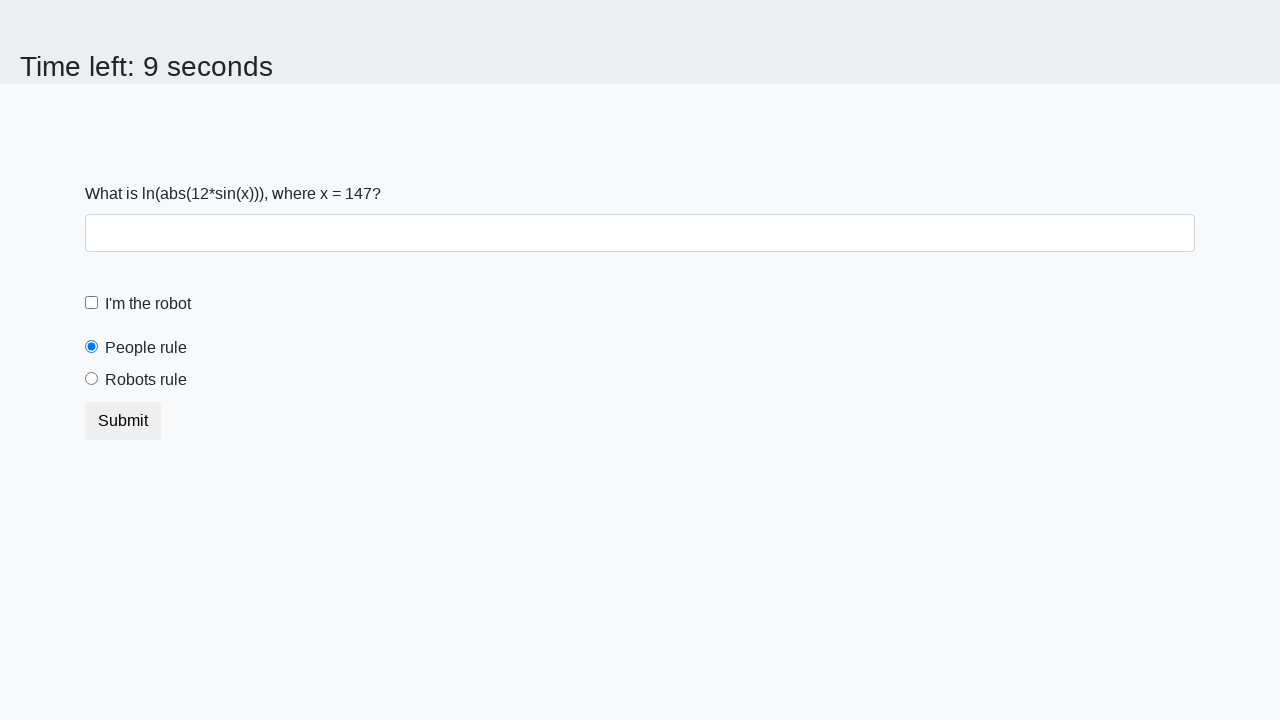

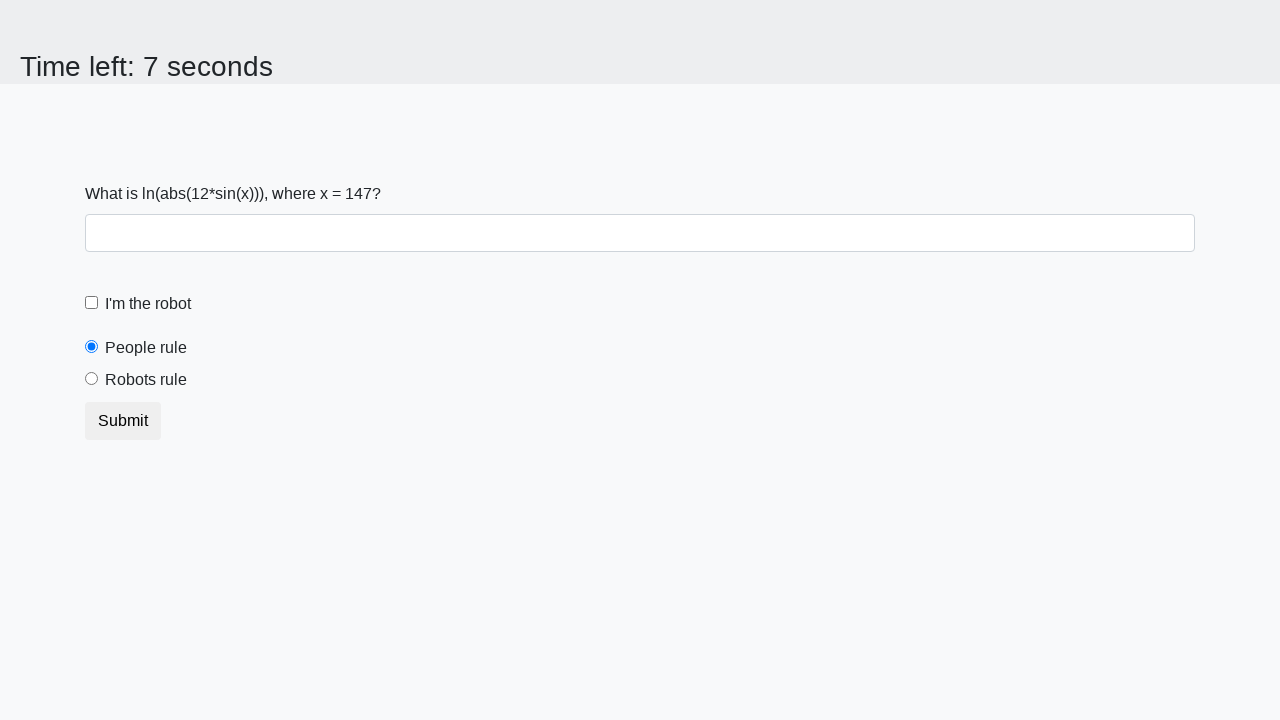